Tests if a valid image element is displayed on the page by checking its visibility

Starting URL: https://demoqa.com/broken

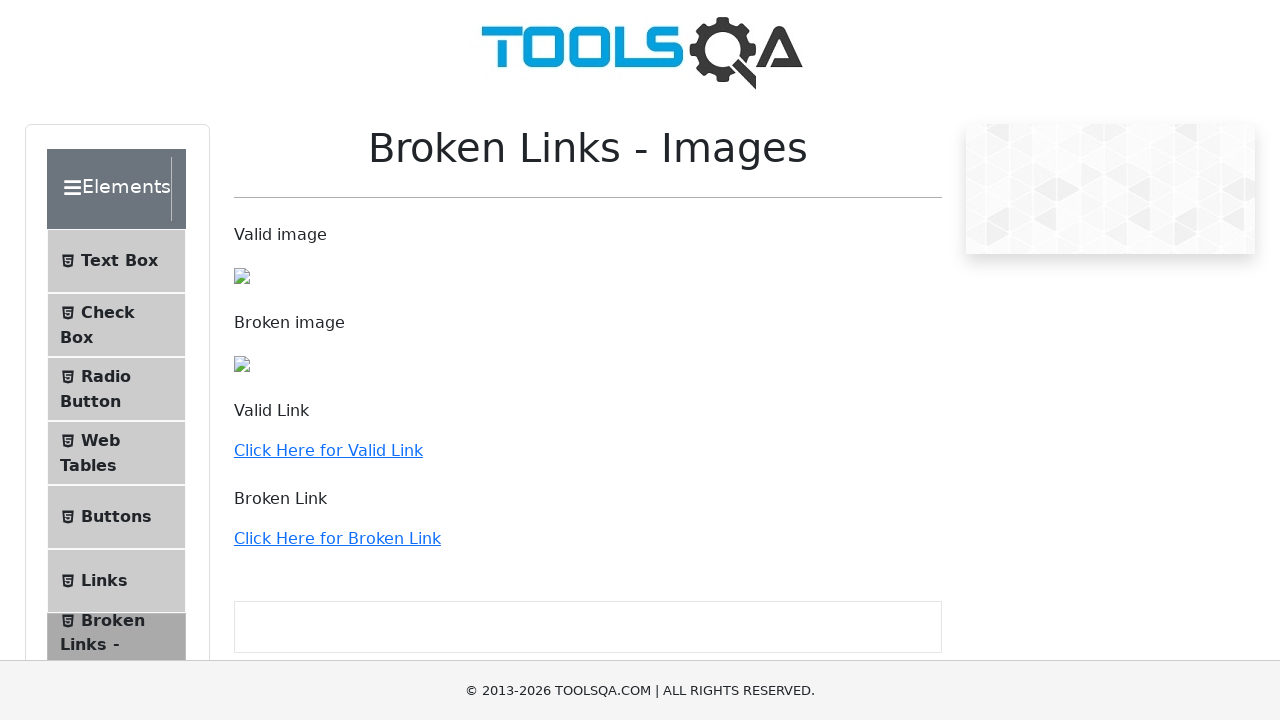

Navigated to https://demoqa.com/broken
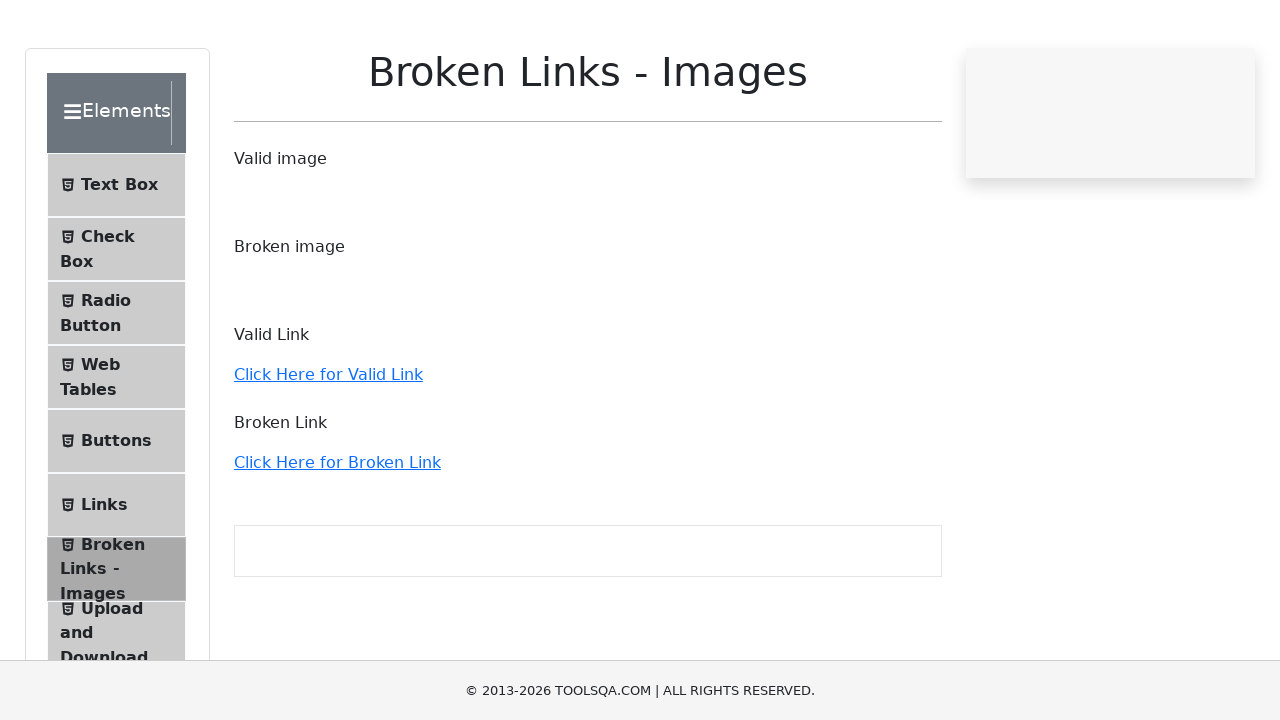

Located the valid image element using XPath
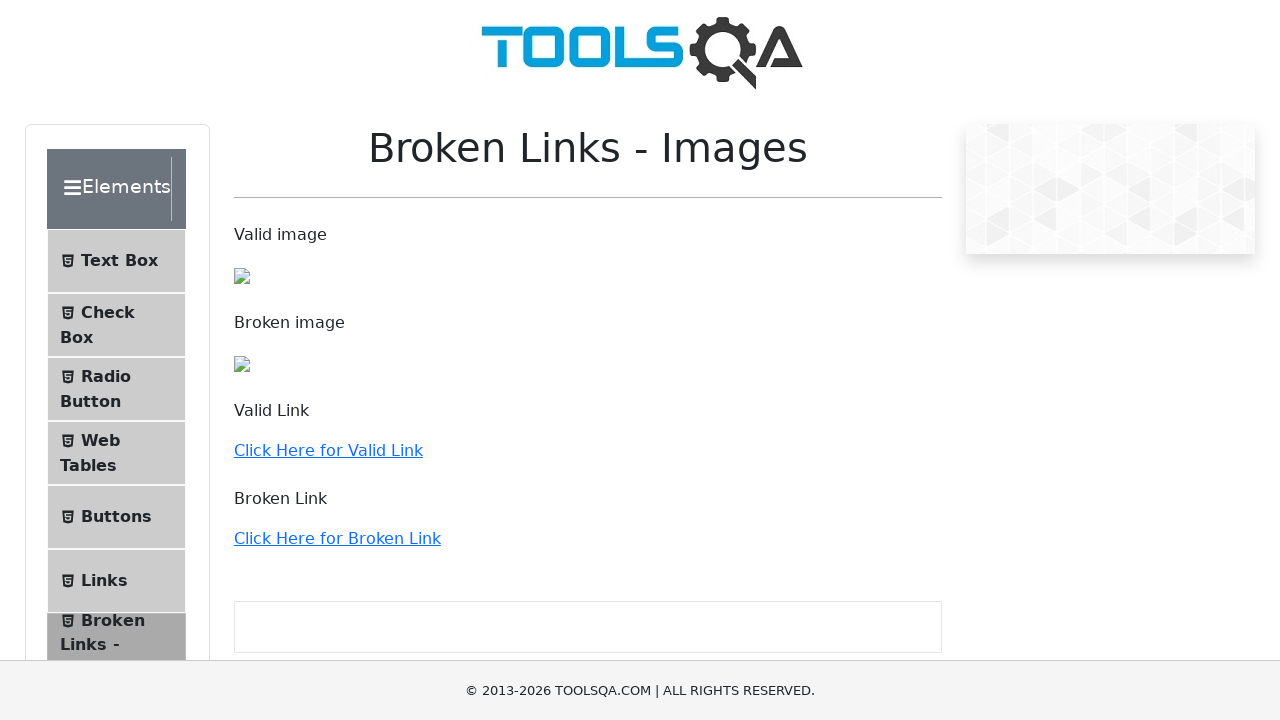

Waited for the image element to become visible
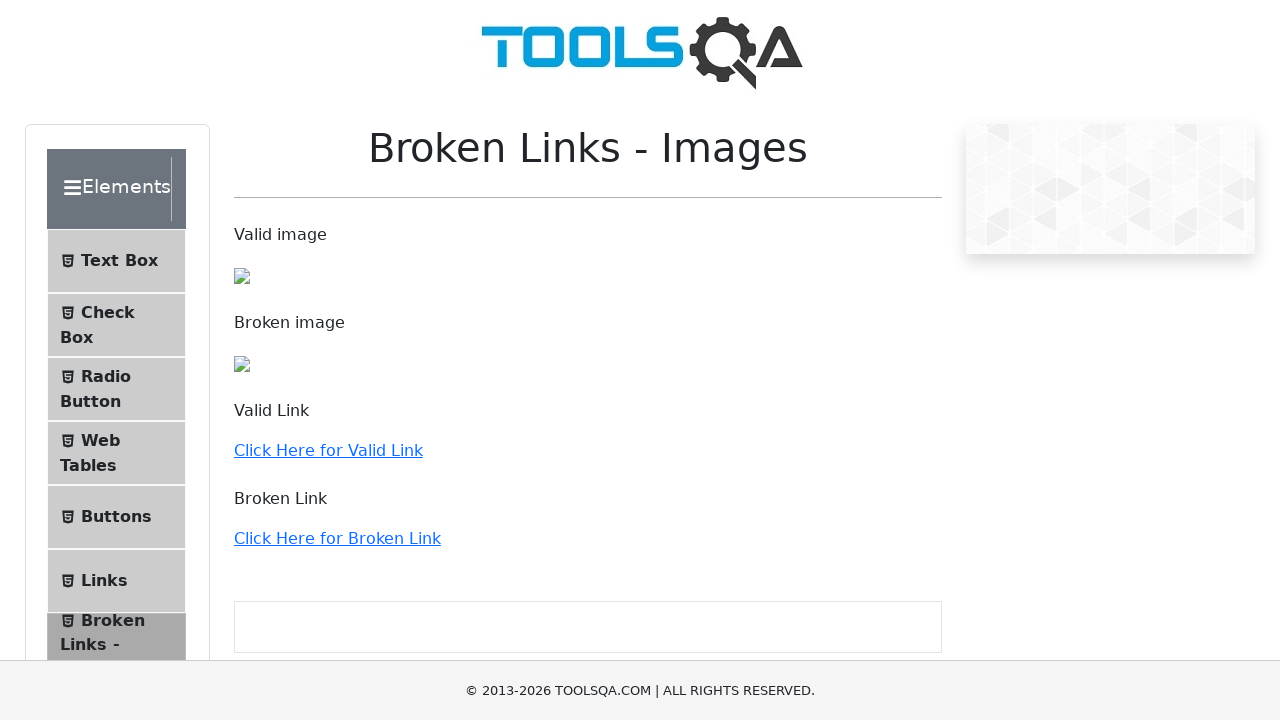

The element is displayed - assertion passed
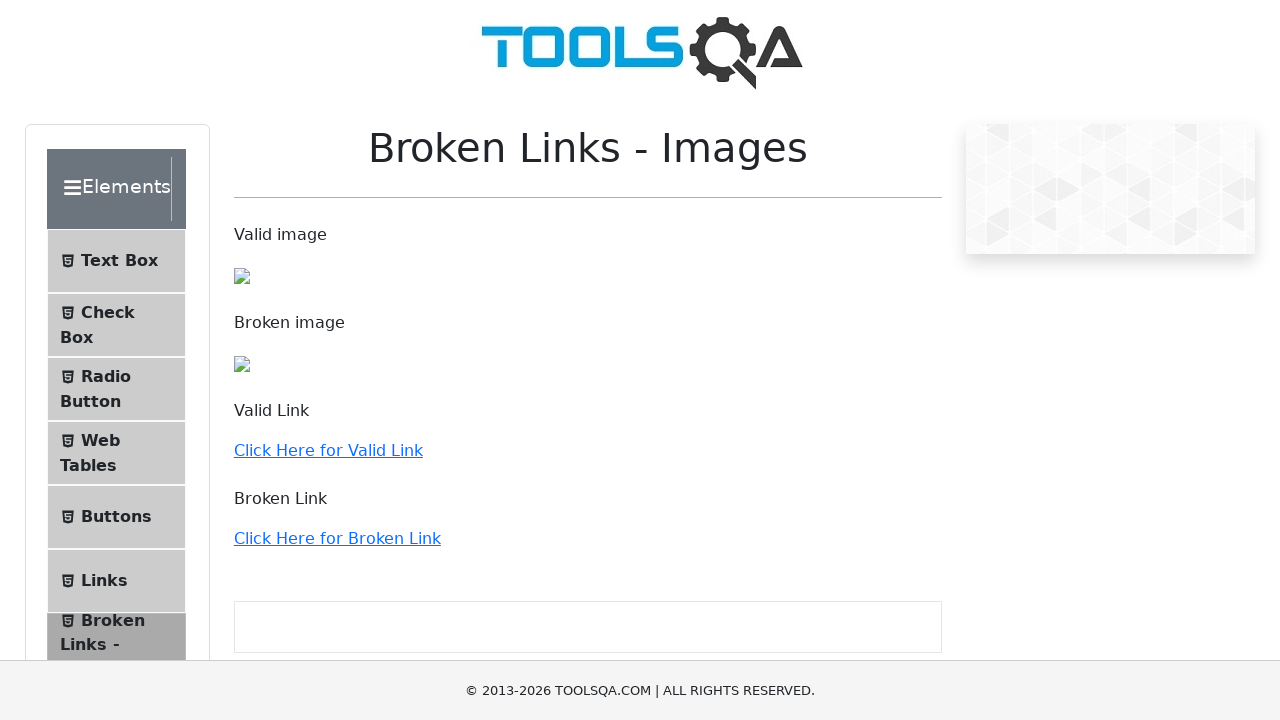

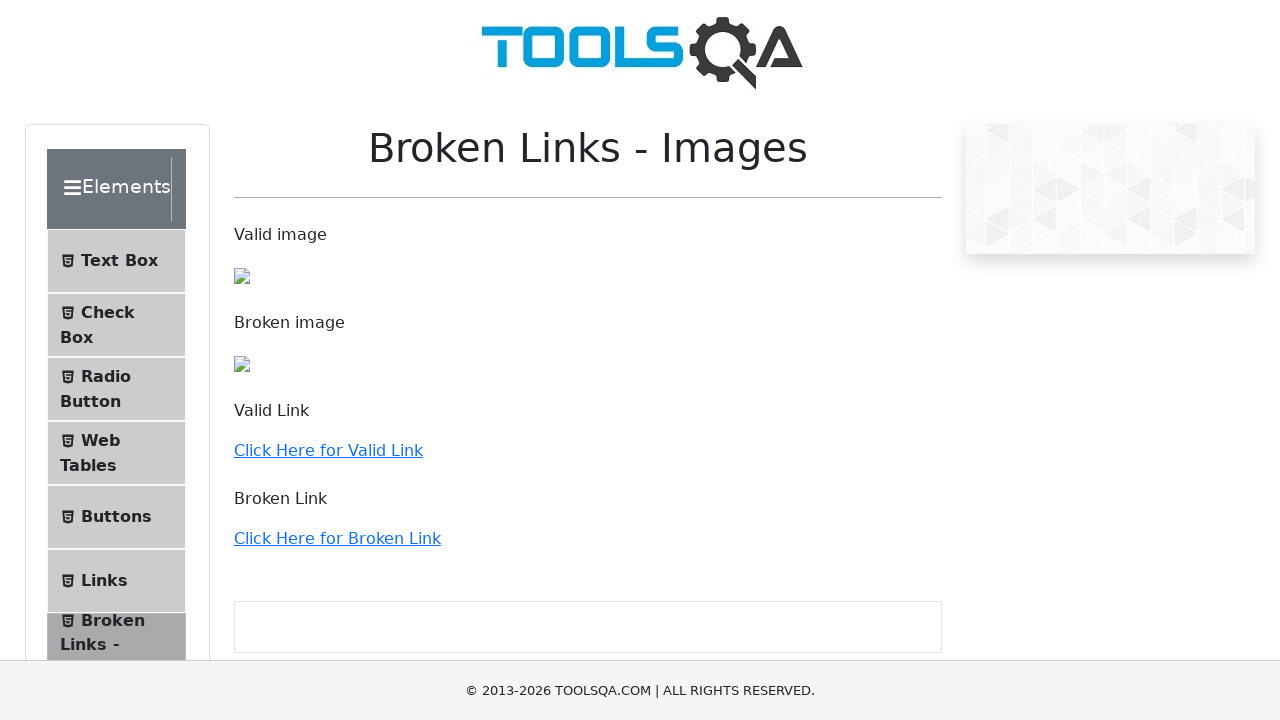